Navigates to Aave markets page and switches between different blockchain networks (Arbitrum, Avalanche, Optimism, Polygon) to verify market selector functionality and that market data loads for each chain.

Starting URL: https://app.aave.com/markets/

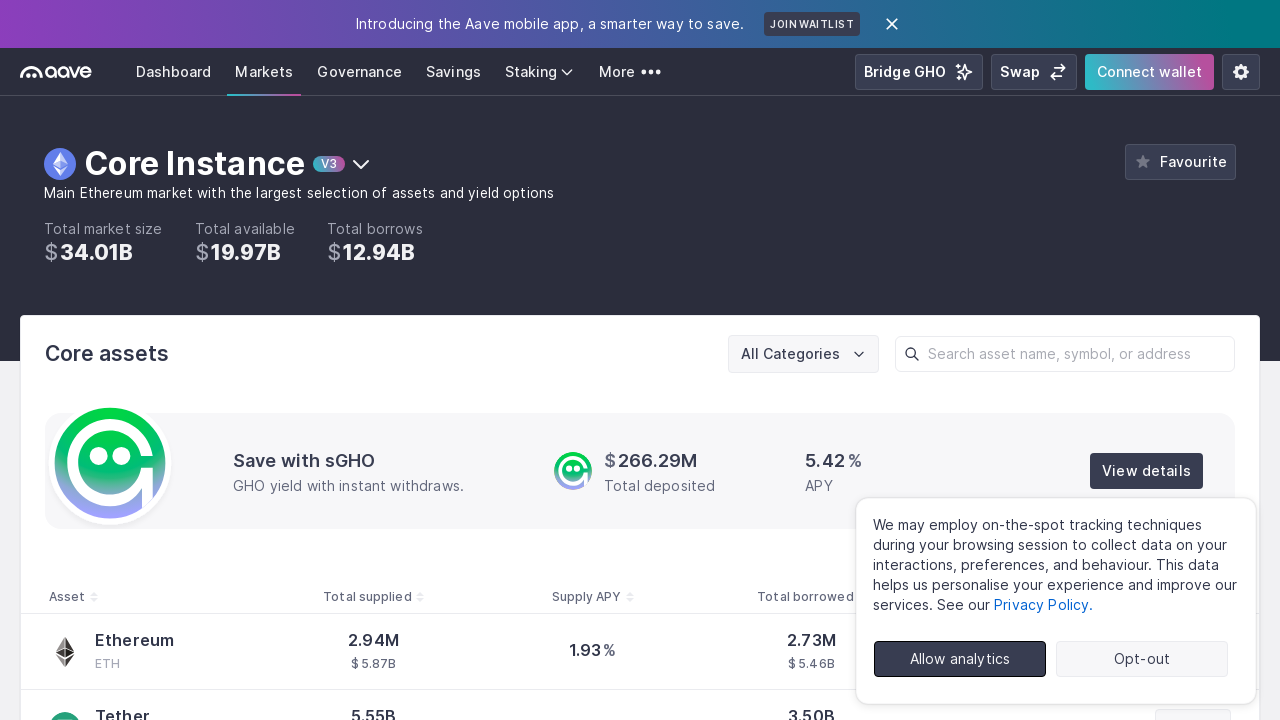

Clicked market selector dropdown to open chain options at (315, 174) on [data-cy="marketSelector"]
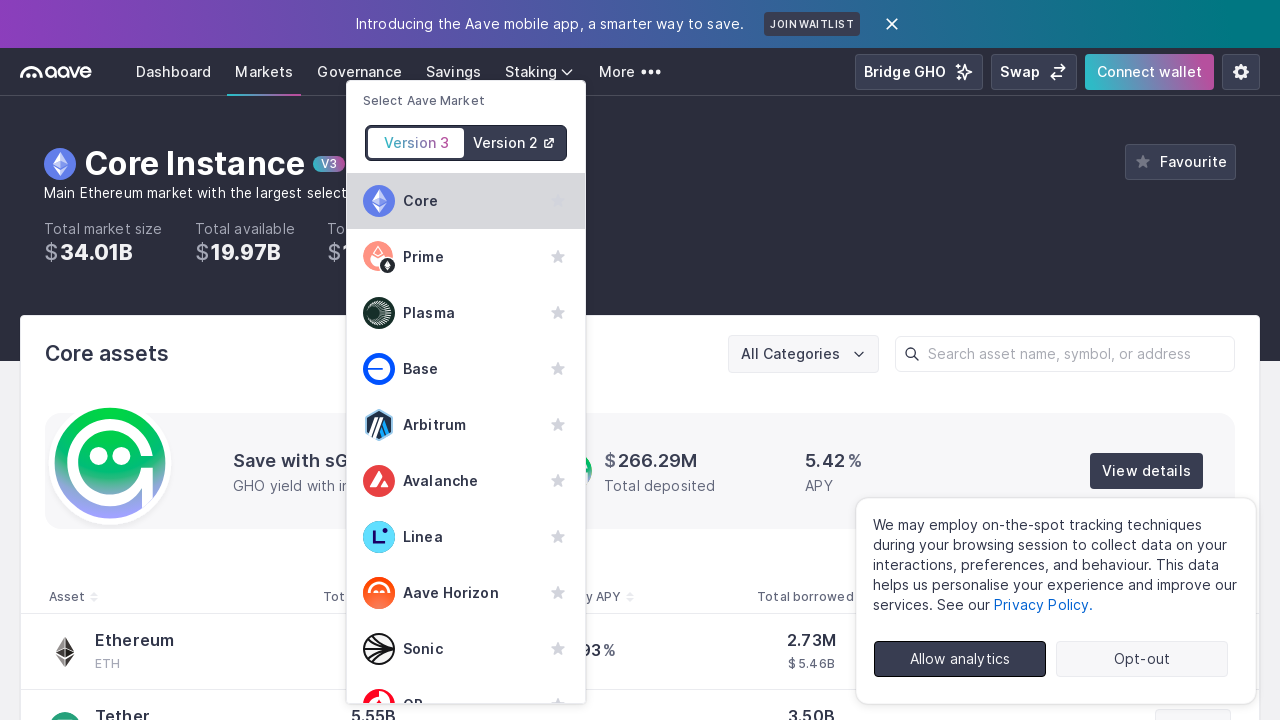

Selected blockchain network: ARBITRUM at (466, 425) on [data-cy="marketSelector_proto_arbitrum_v3"]
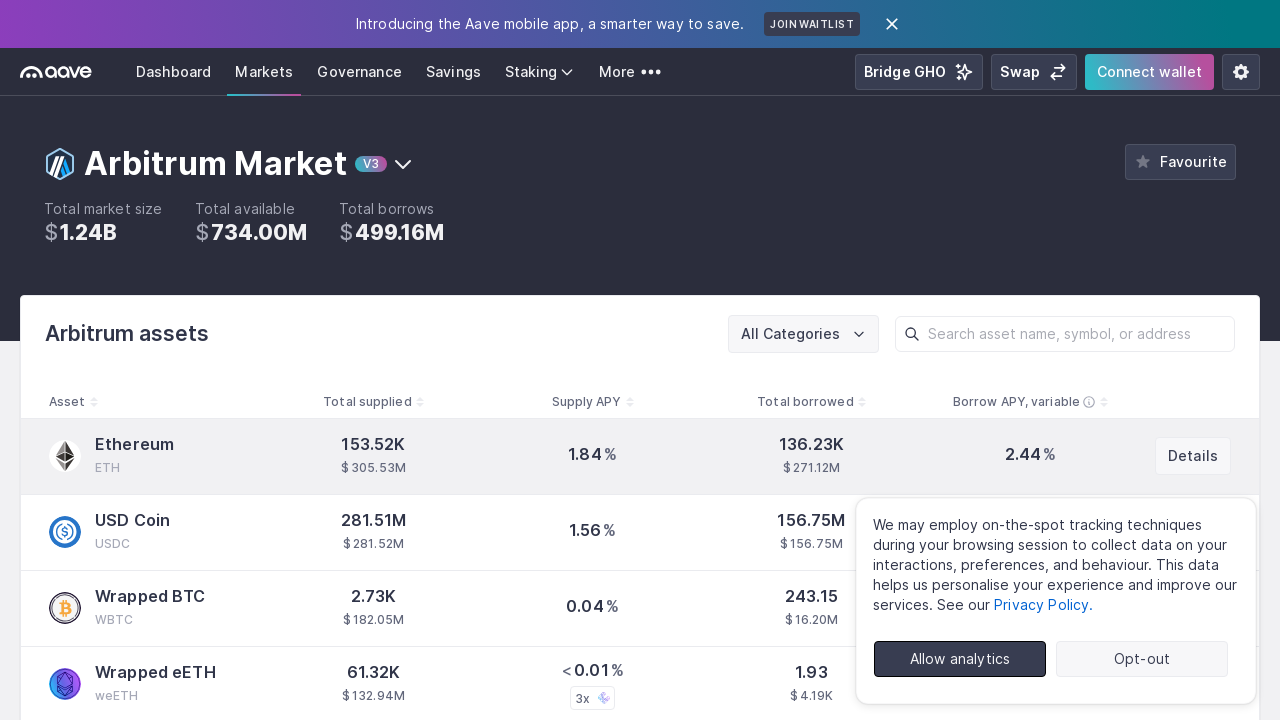

Market data loaded successfully for ARBITRUM network
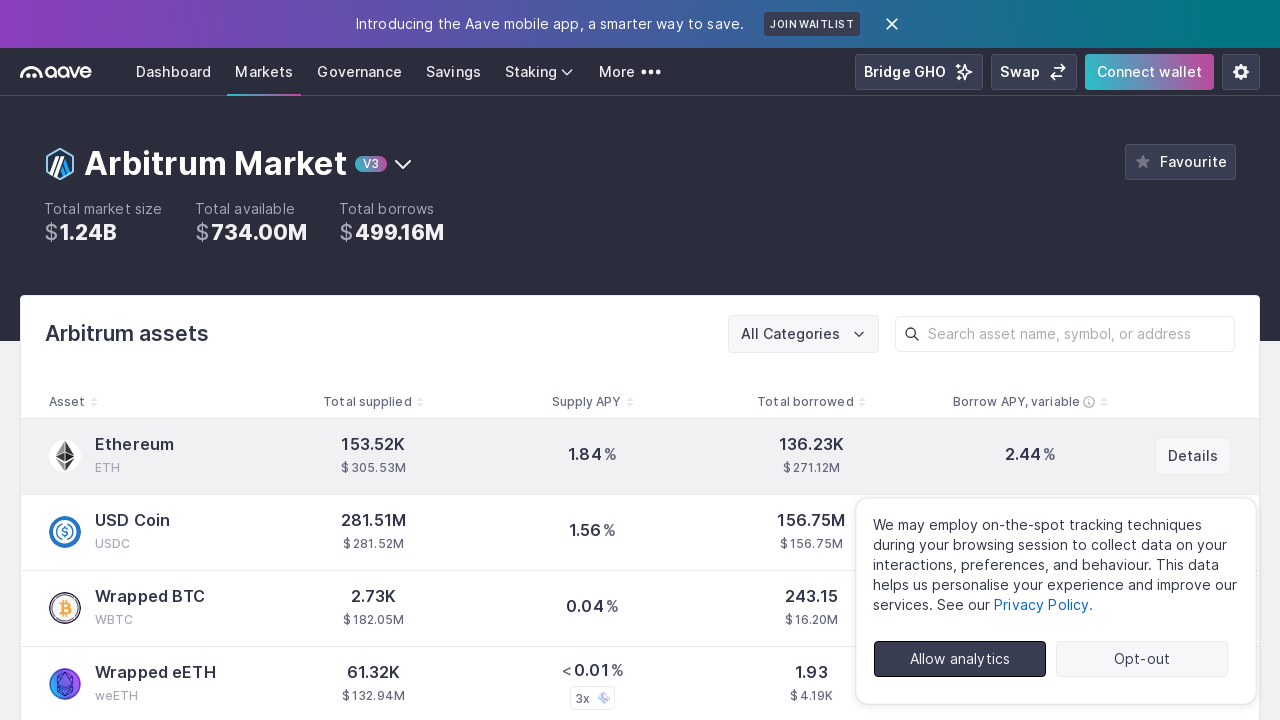

Clicked market selector dropdown to open chain options at (245, 164) on [data-cy="marketSelector"]
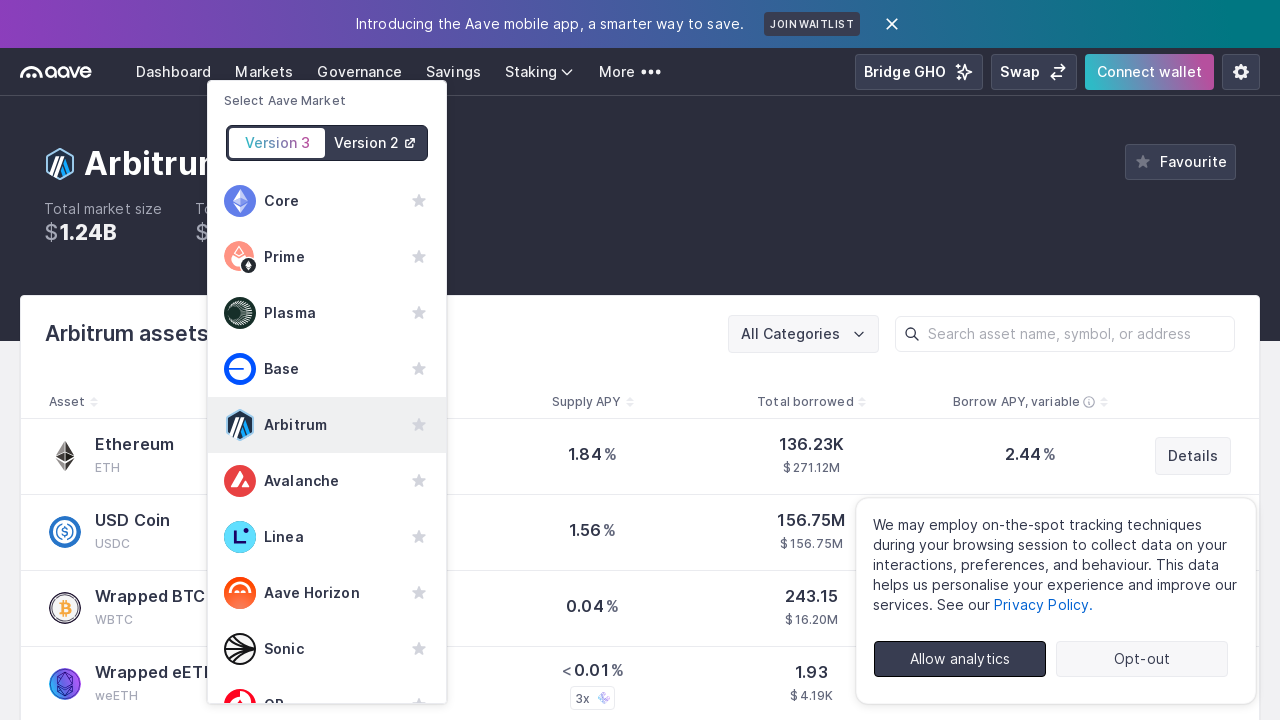

Selected blockchain network: AVALANCHE at (327, 481) on [data-cy="marketSelector_proto_avalanche_v3"]
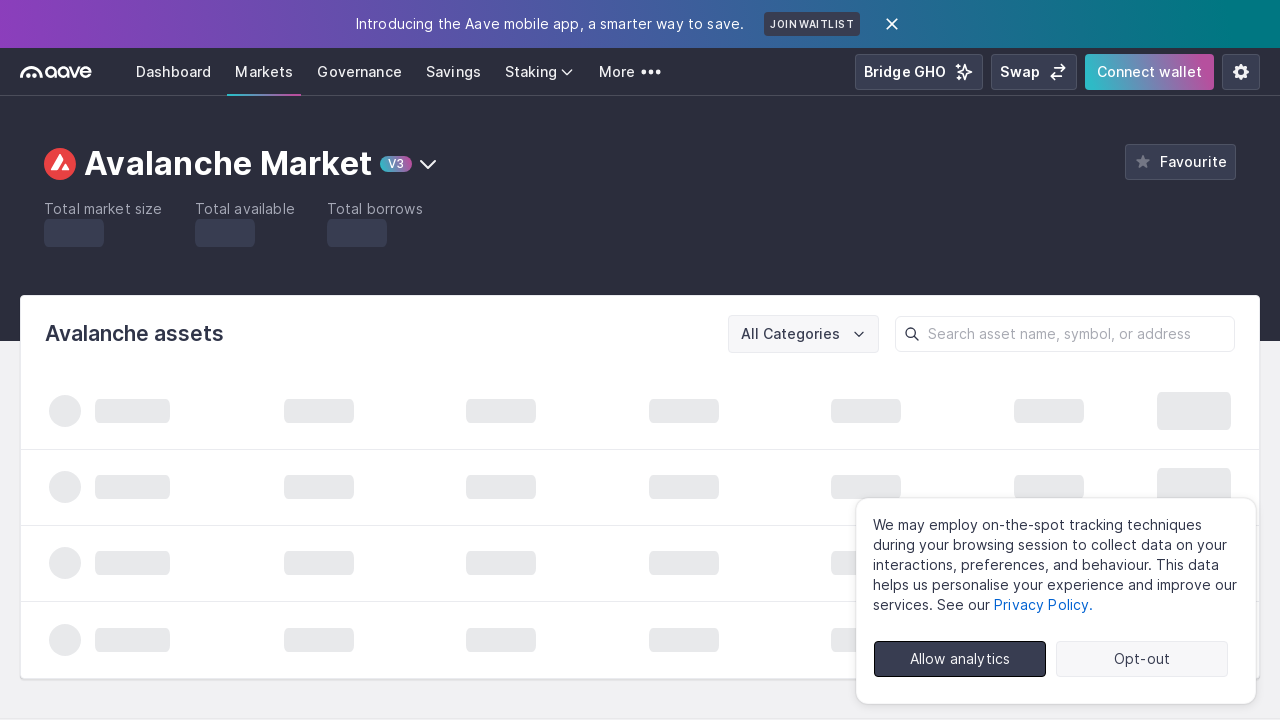

Market data loaded successfully for AVALANCHE network
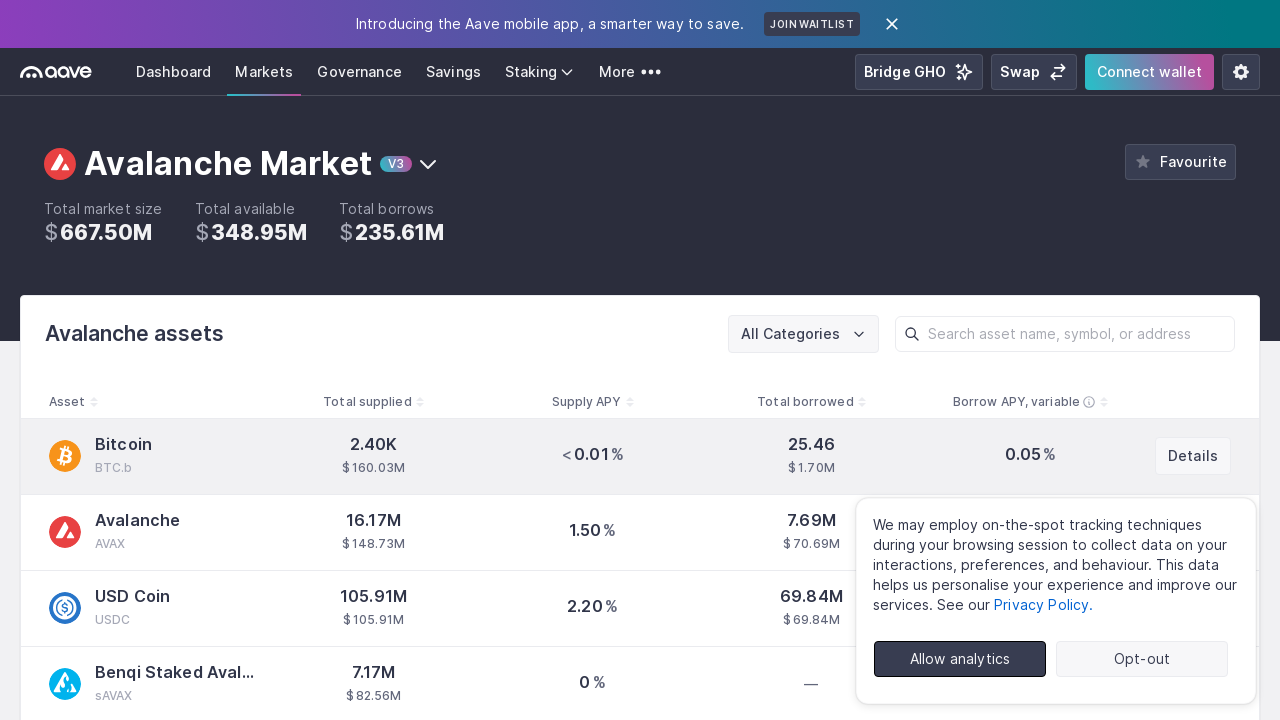

Clicked market selector dropdown to open chain options at (258, 164) on [data-cy="marketSelector"]
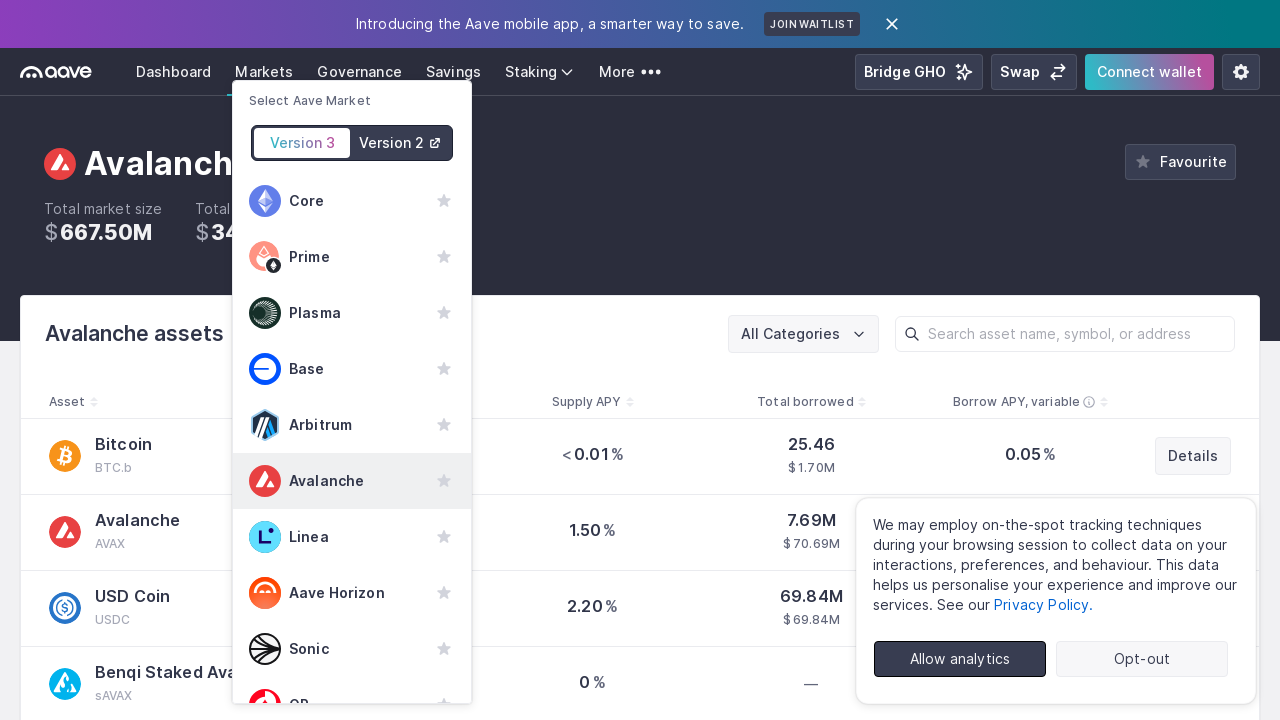

Selected blockchain network: OPTIMISM at (352, 675) on [data-cy="marketSelector_proto_optimism_v3"]
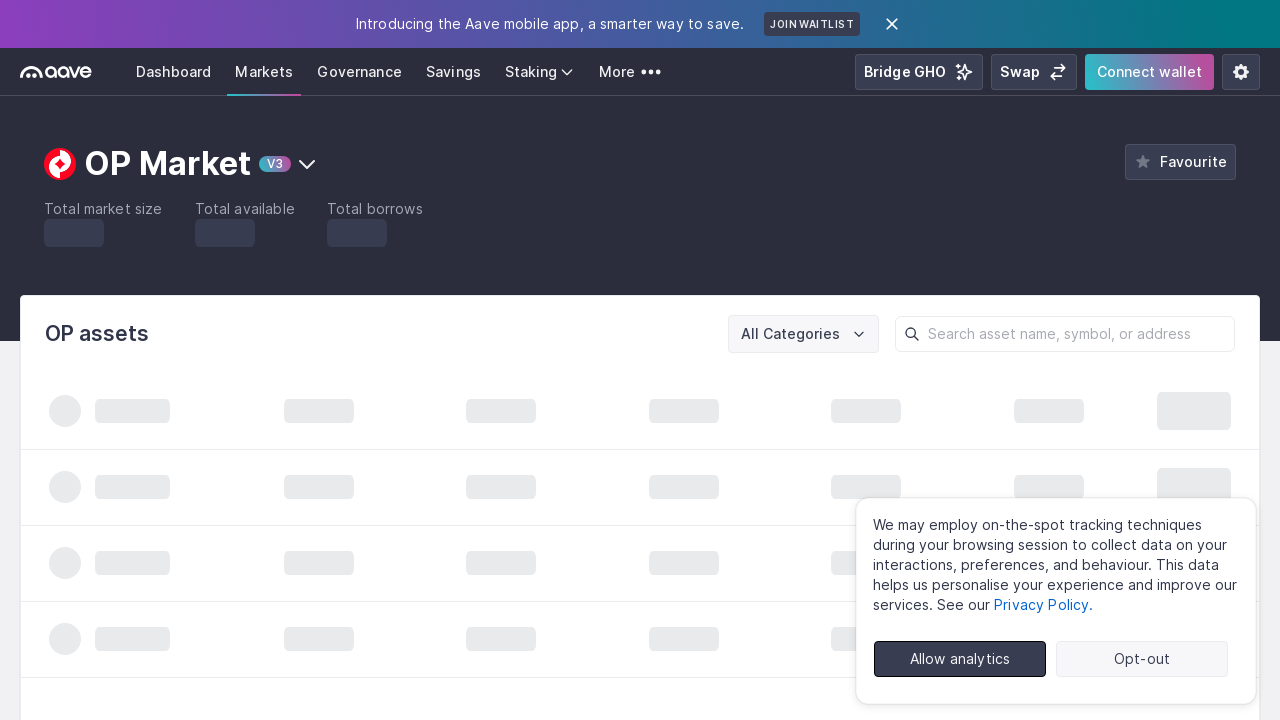

Market data loaded successfully for OPTIMISM network
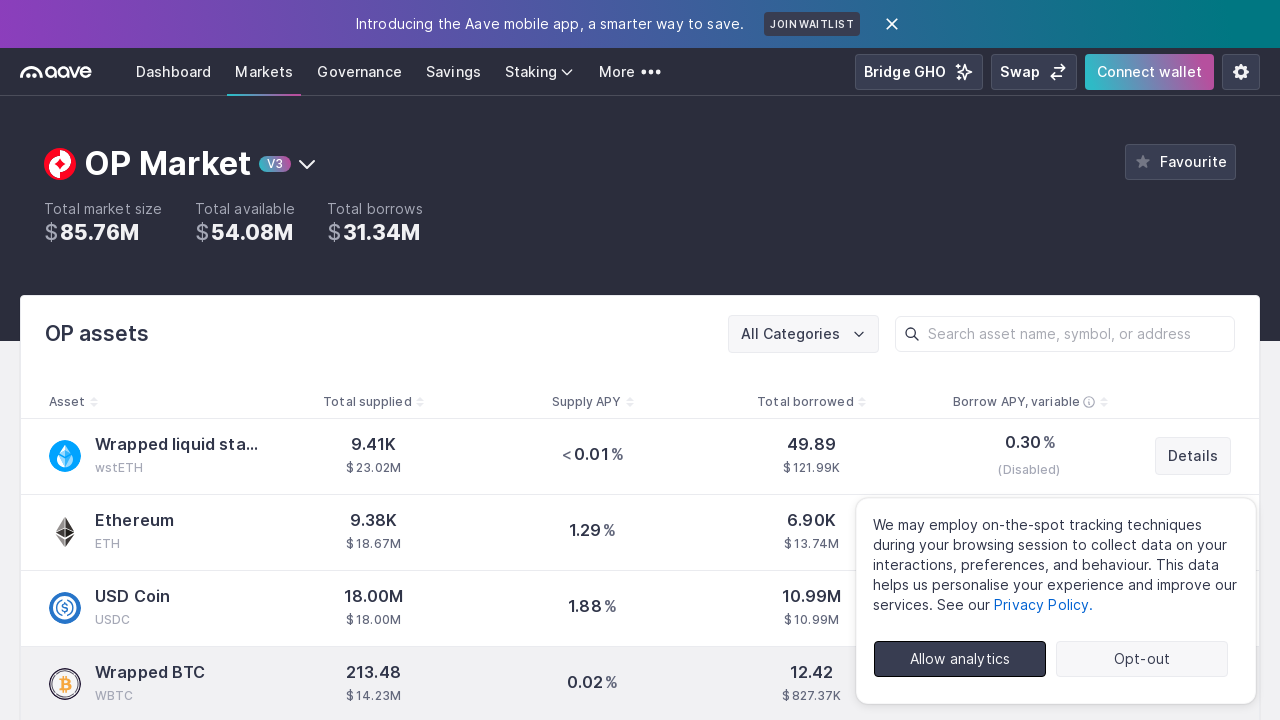

Clicked market selector dropdown to open chain options at (198, 164) on [data-cy="marketSelector"]
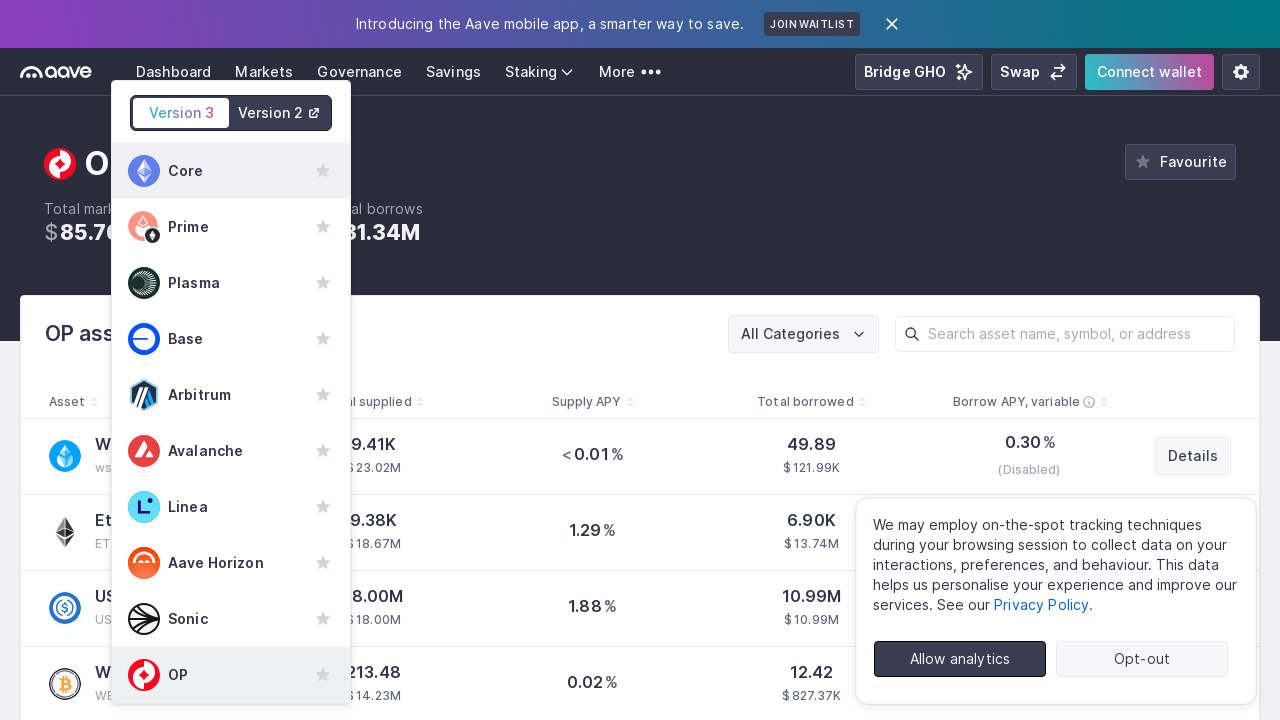

Selected blockchain network: POLYGON at (231, 392) on [data-cy="marketSelector_proto_polygon_v3"]
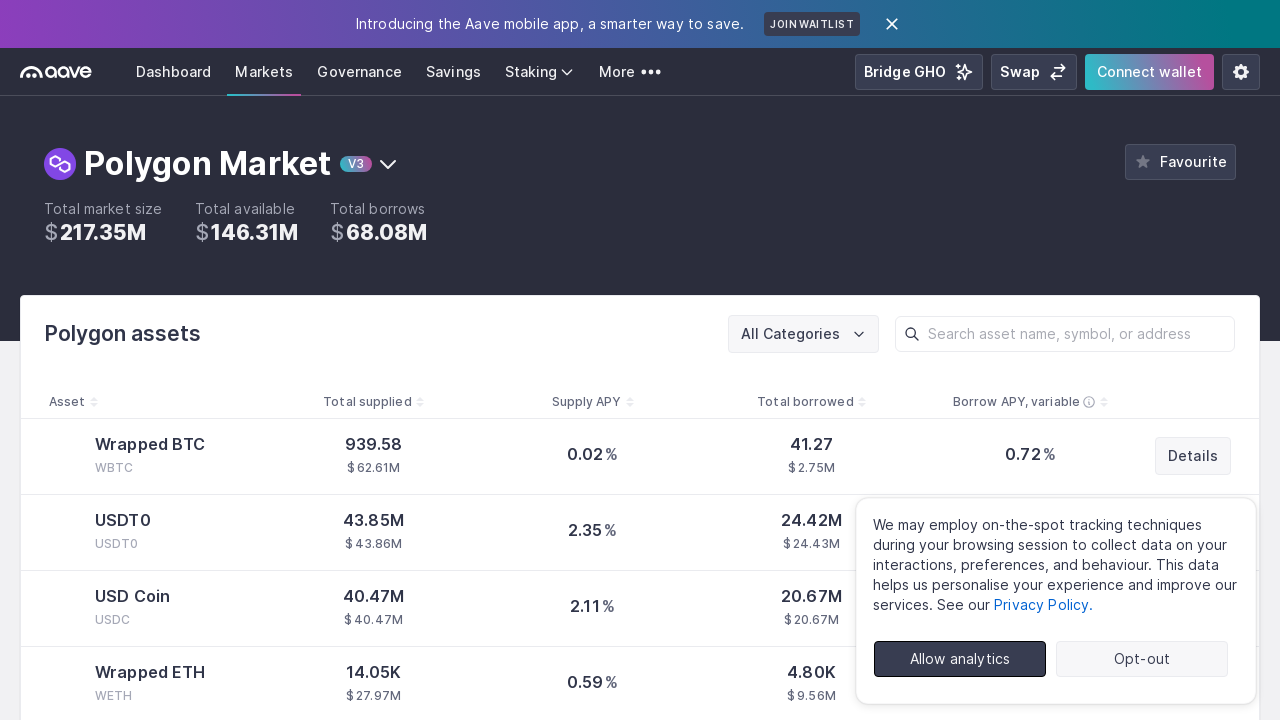

Market data loaded successfully for POLYGON network
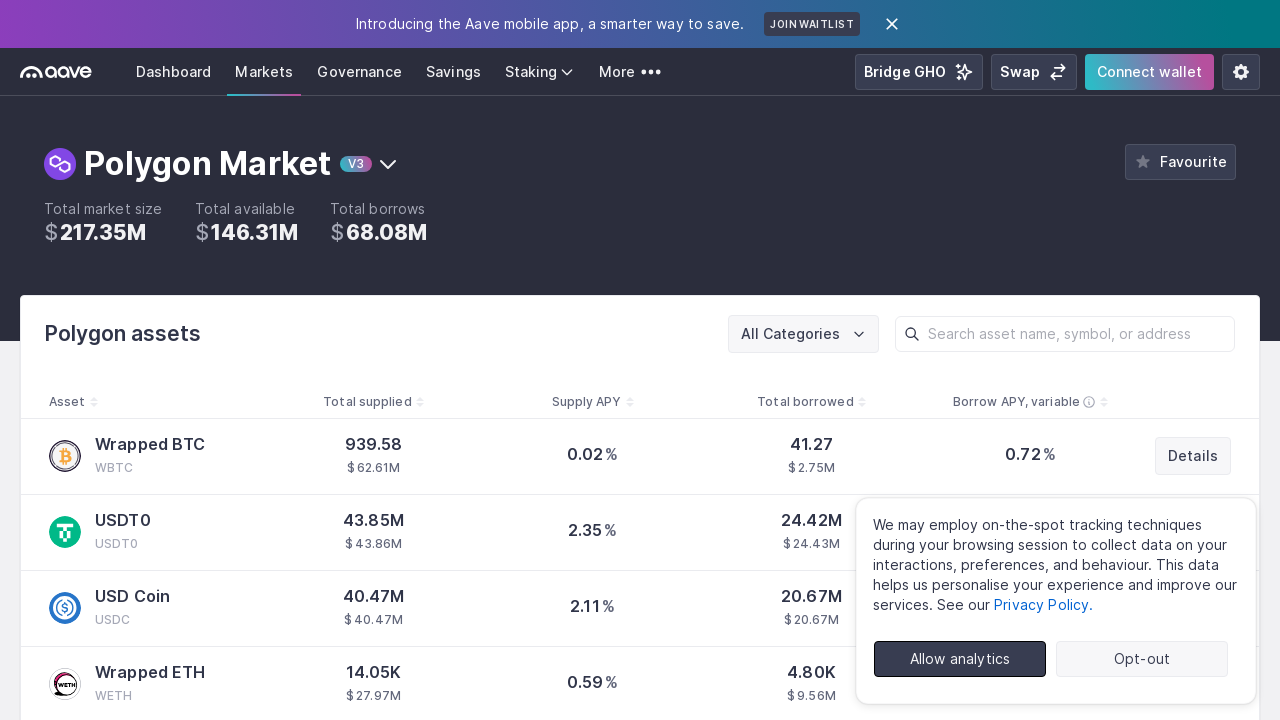

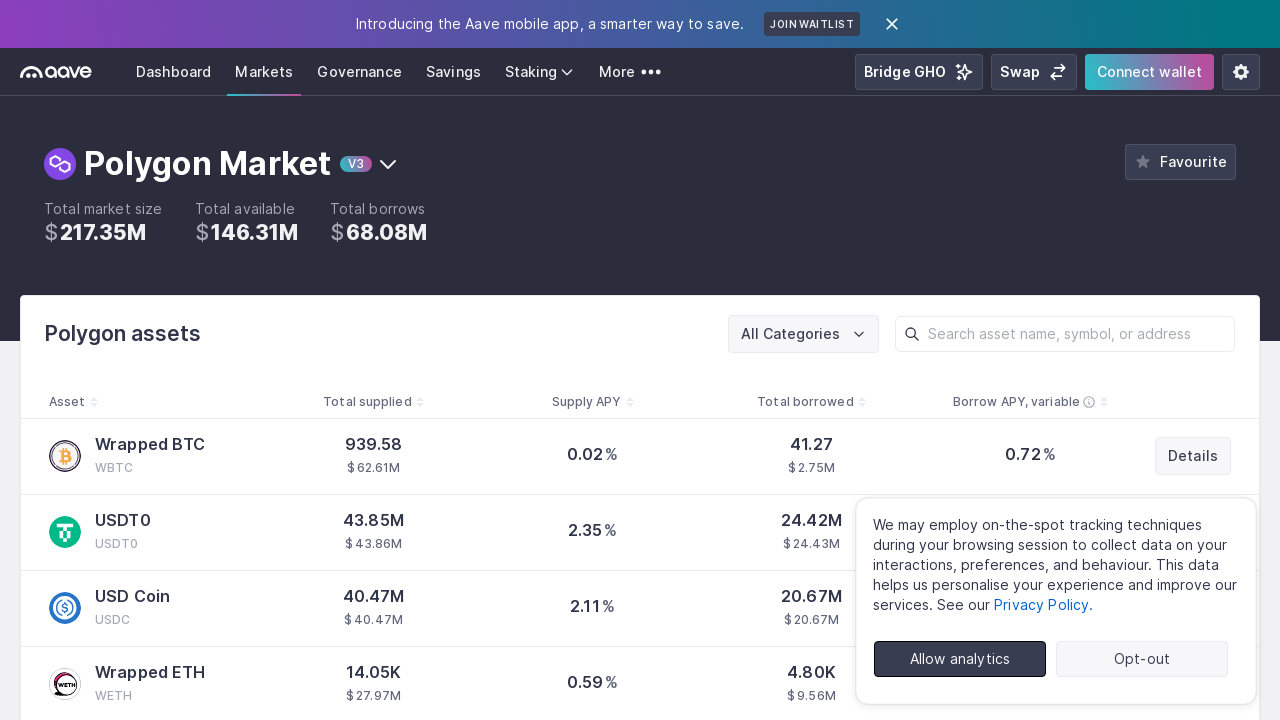